Scrolls to the "Tất Cả Khóa Học" link element, first scrolling it to bottom of viewport then to top

Starting URL: https://anhtester.com/

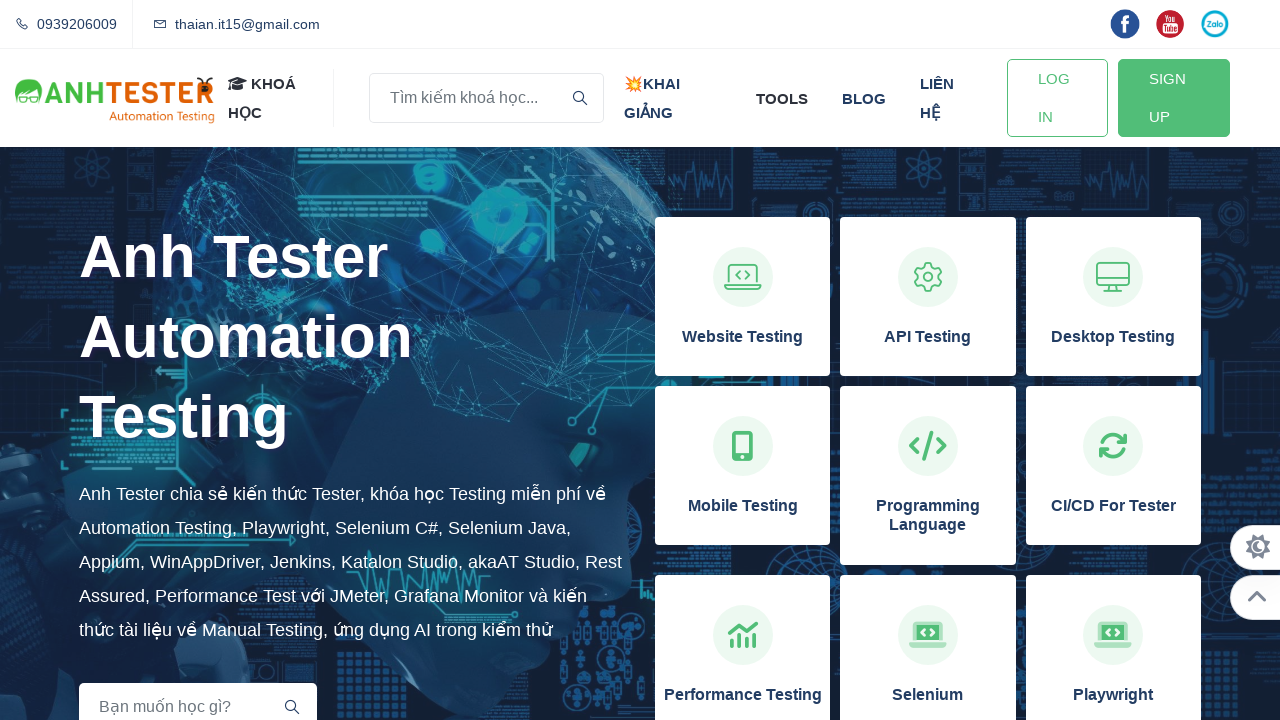

Located the 'Tất Cả Khóa Học' link element
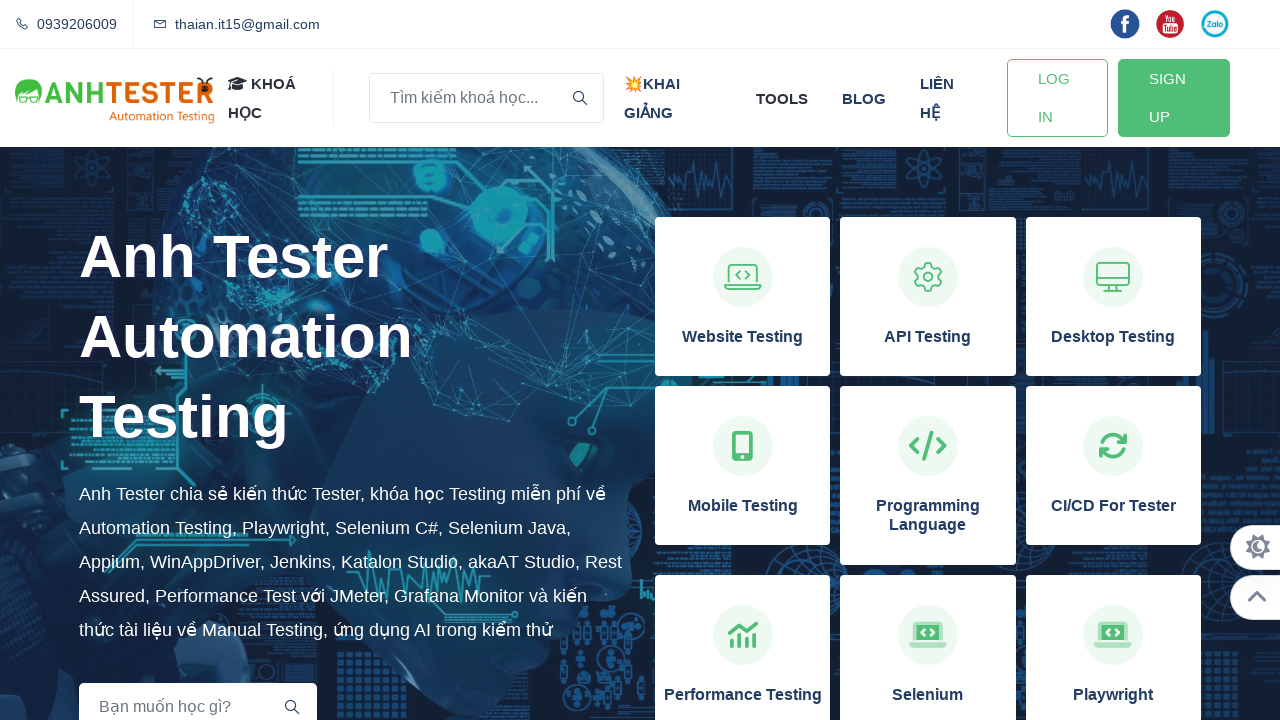

Scrolled 'Tất Cả Khóa Học' link to bottom of viewport
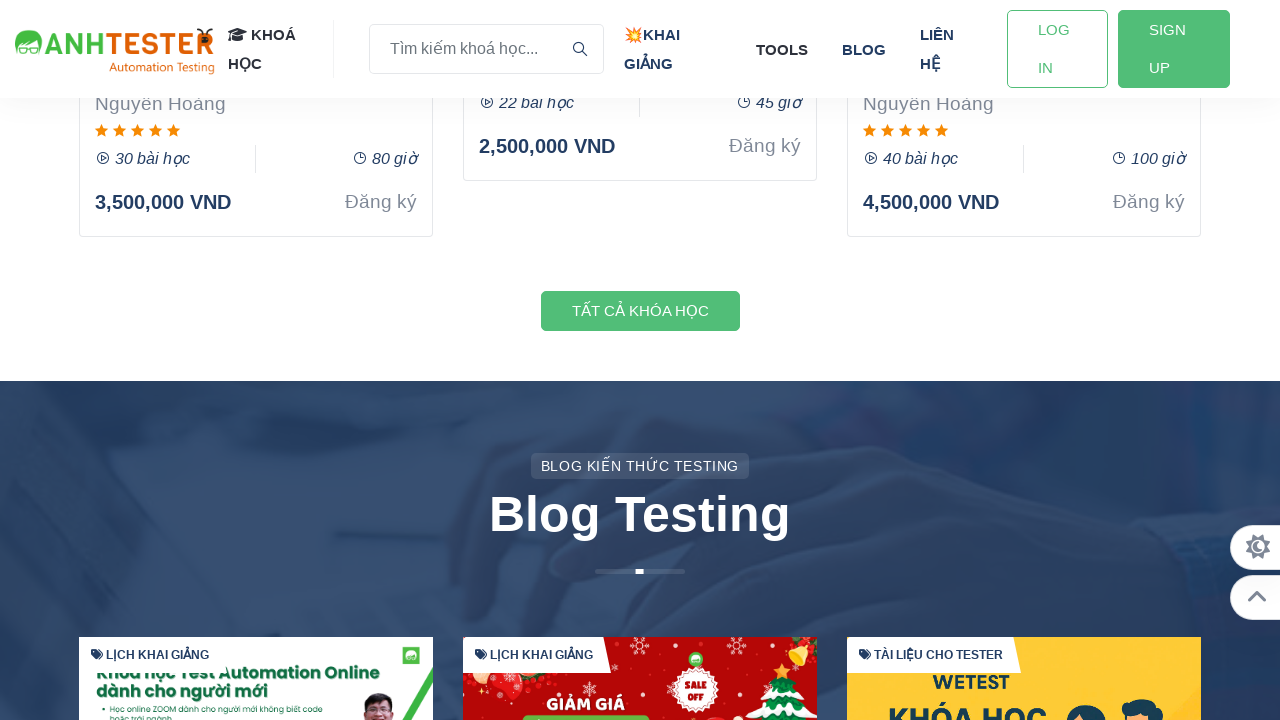

Scrolled 'Tất Cả Khóa Học' link to top of viewport
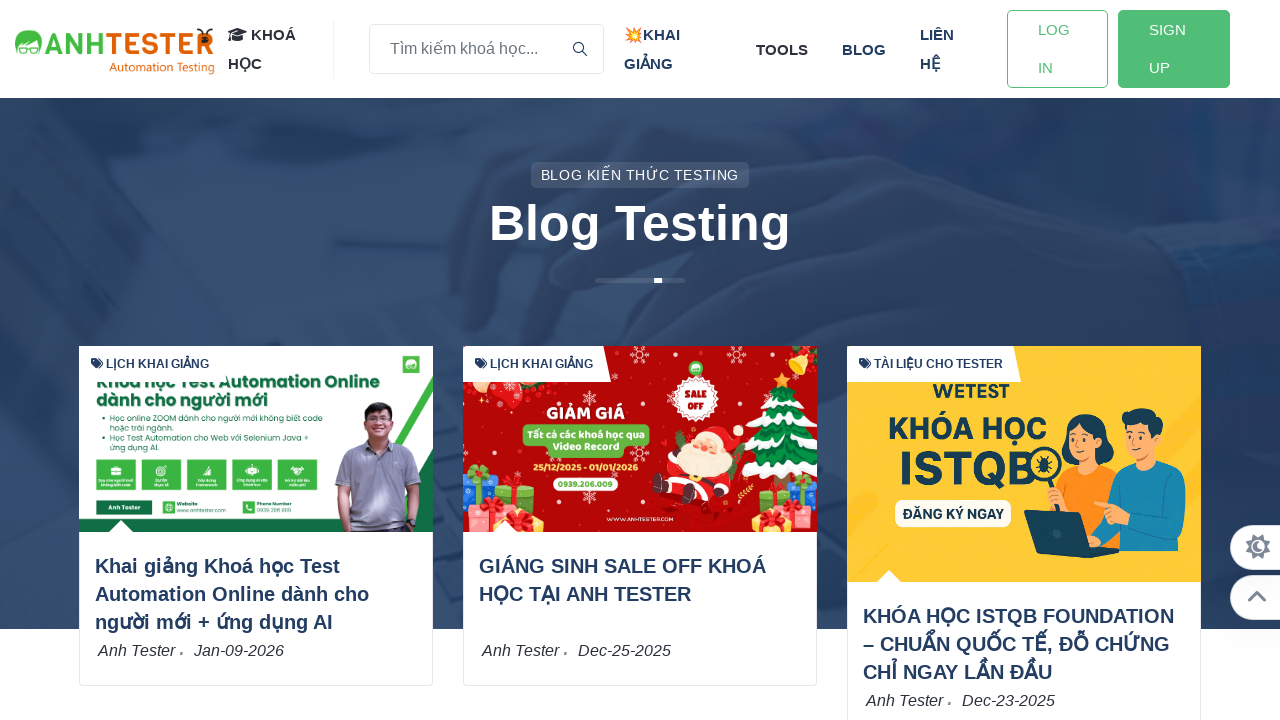

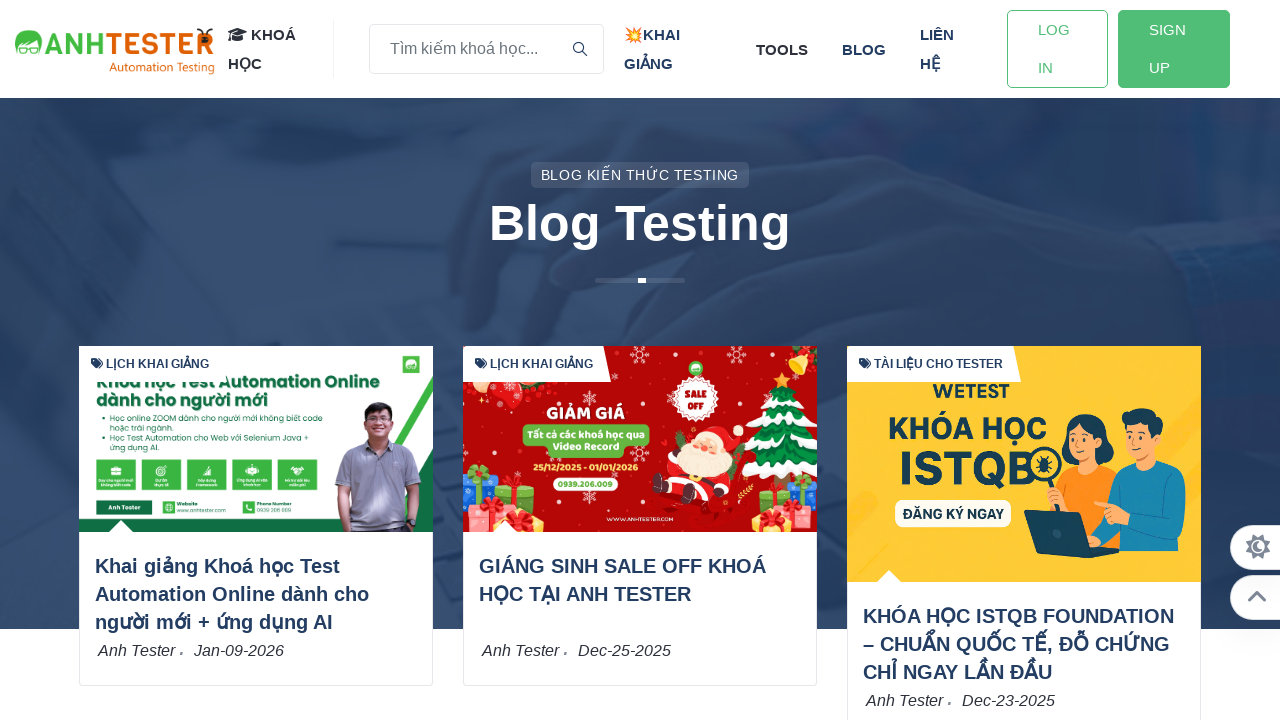